Tests dropdown list handling by verifying dropdown options and selecting items using different methods (by index, by value, and by visible text)

Starting URL: https://trytestingthis.netlify.app/

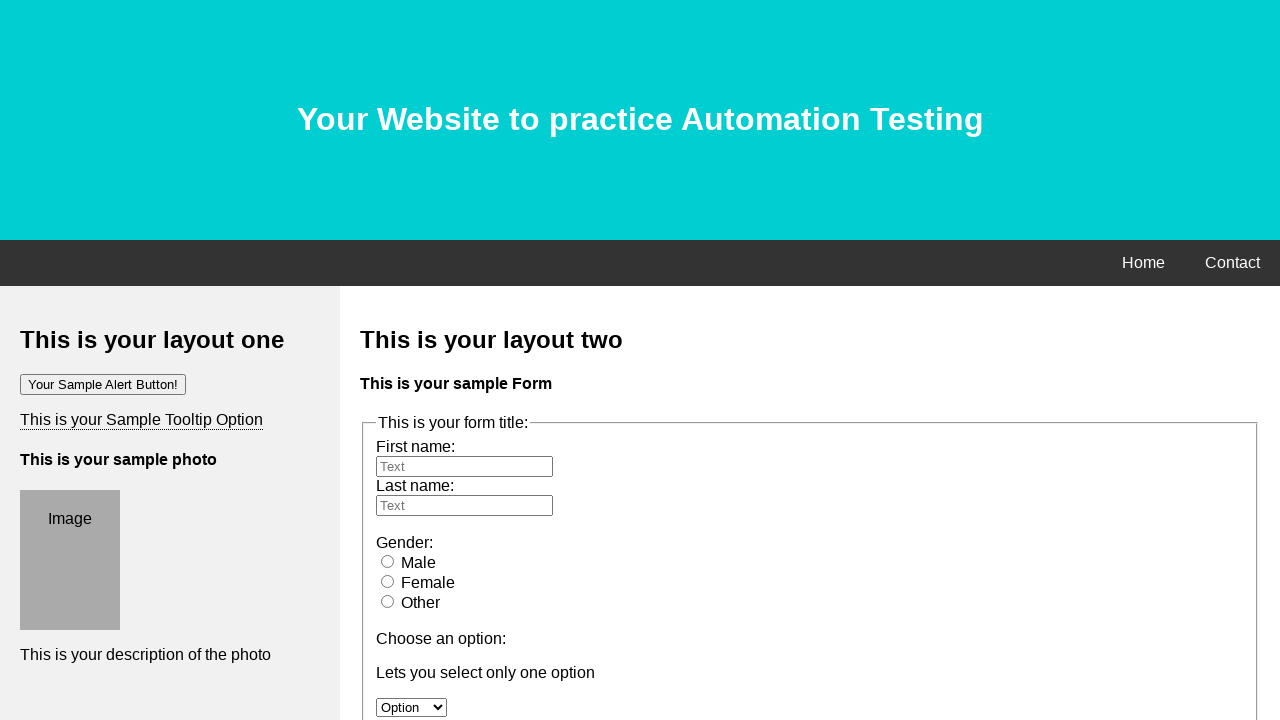

Waited for dropdown selector to be visible
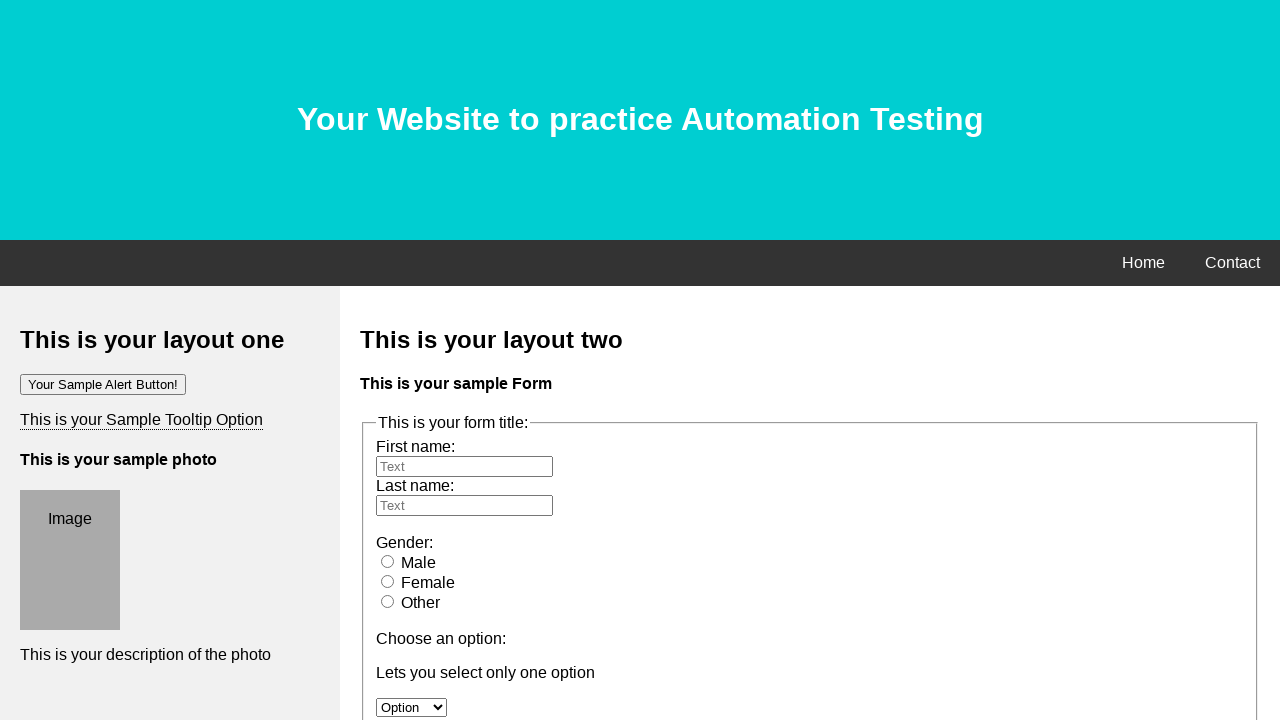

Retrieved all dropdown option text contents
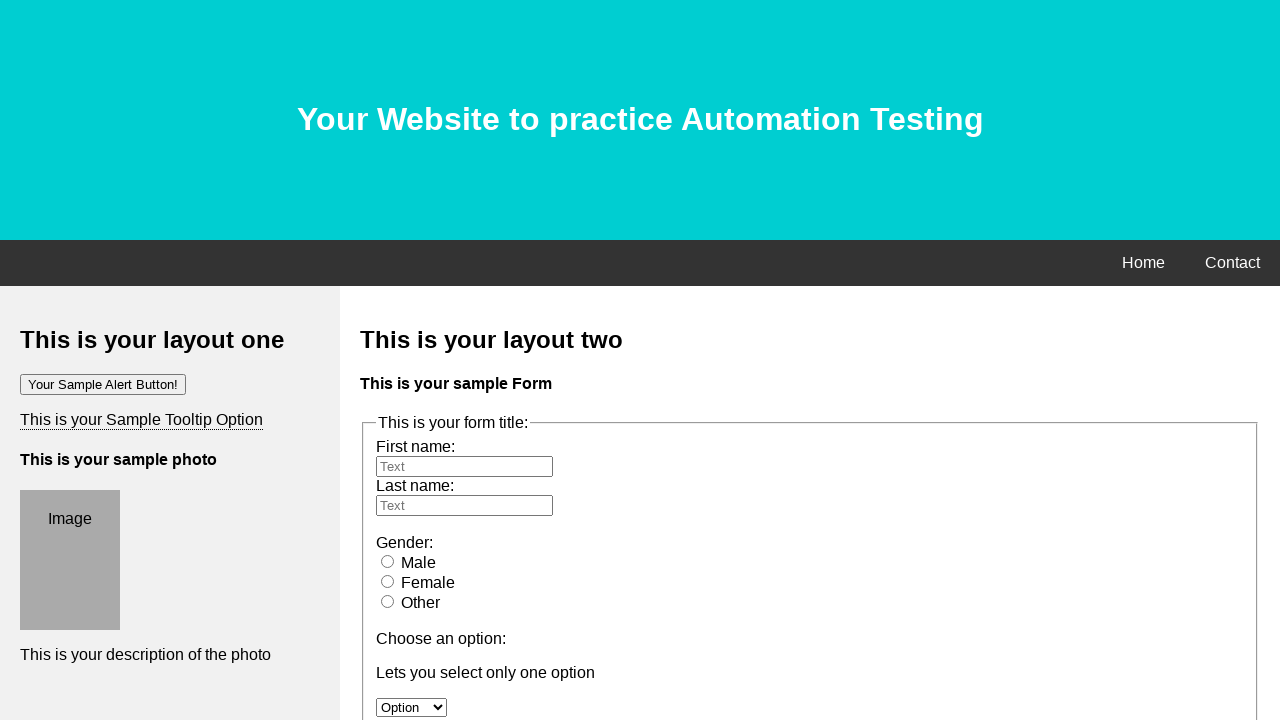

Verified dropdown options match expected values: ['Option', 'Option 1', 'Option 2', 'Option 3']
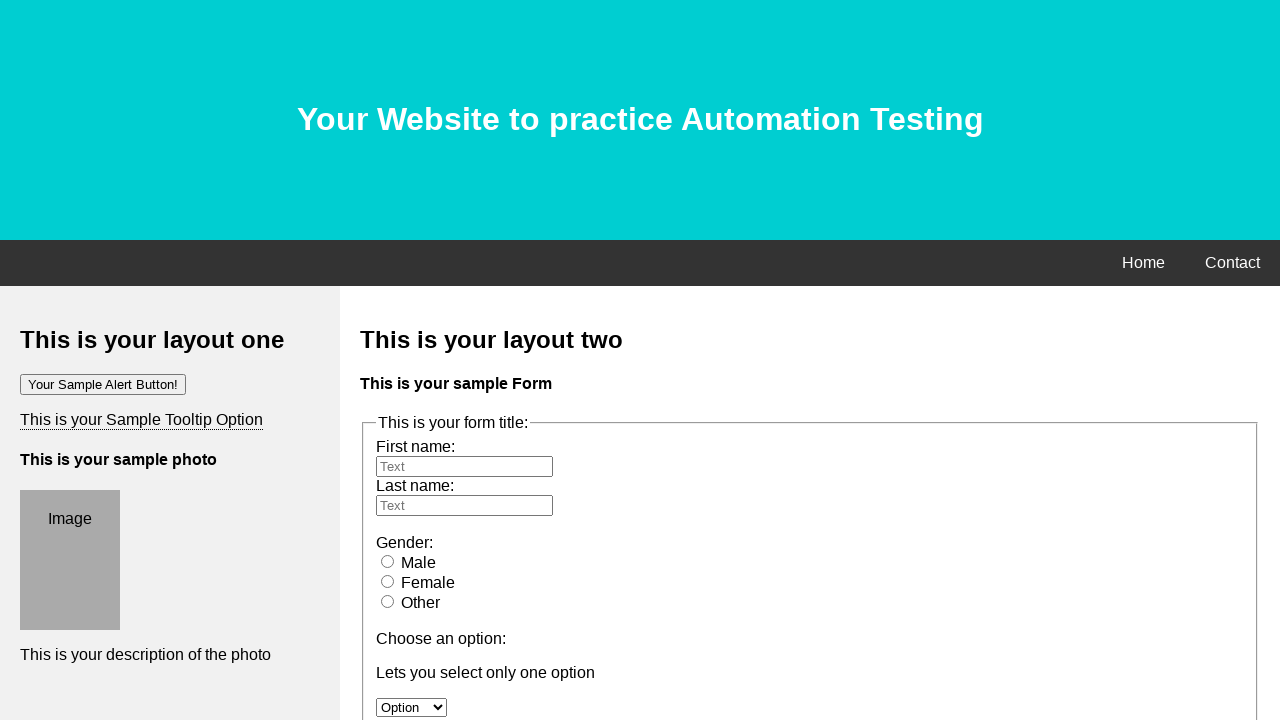

Selected dropdown option by index 1 (Option 1) on select#option
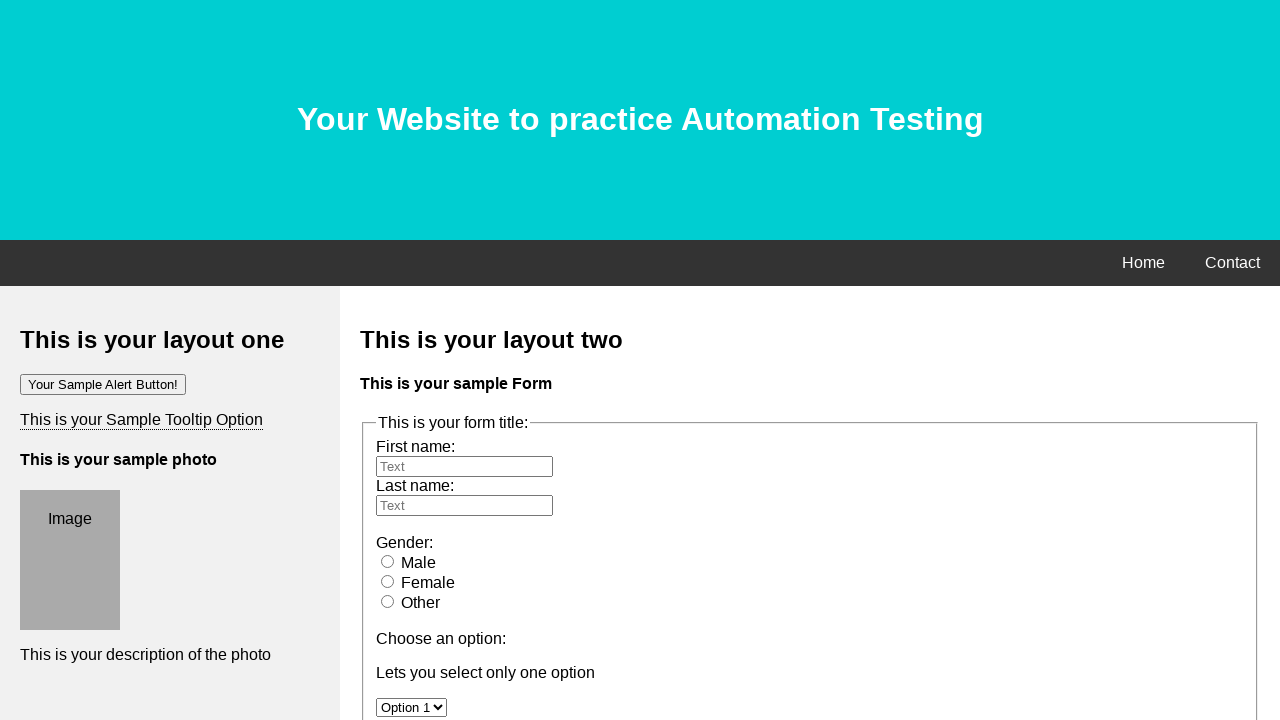

Waited 1 second to see the selection by index
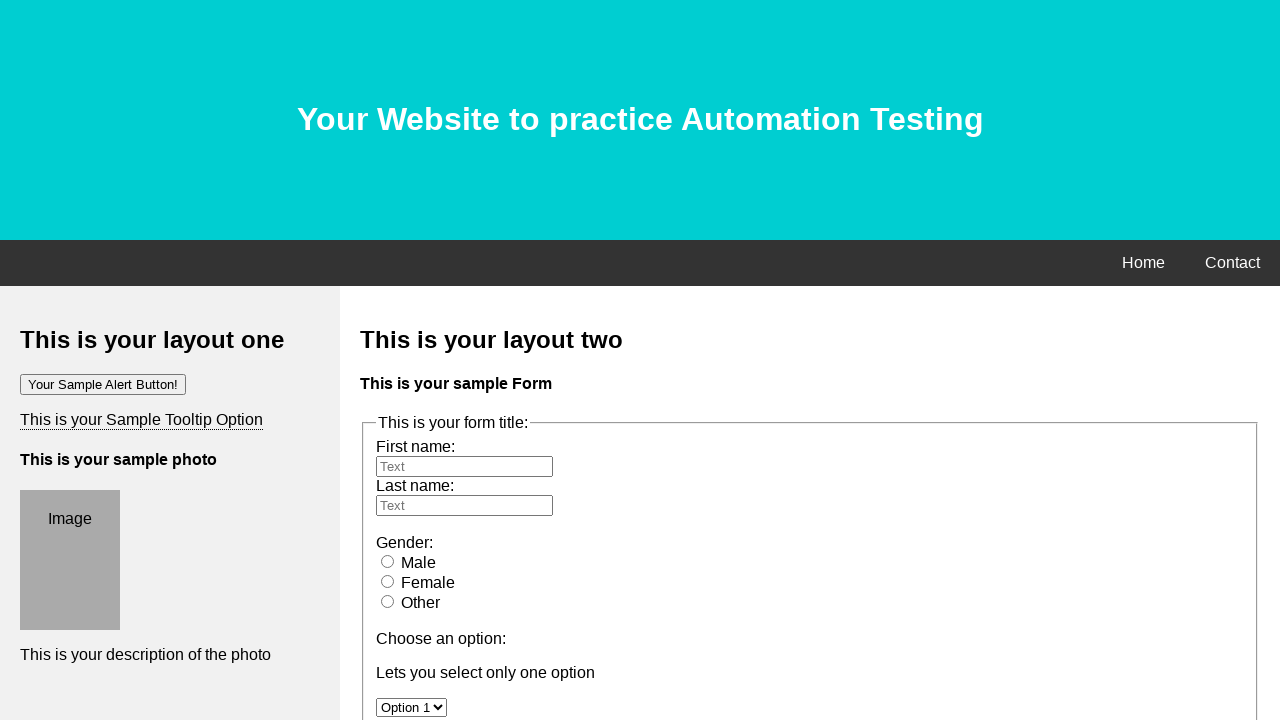

Selected dropdown option by value 'option 3' on select#option
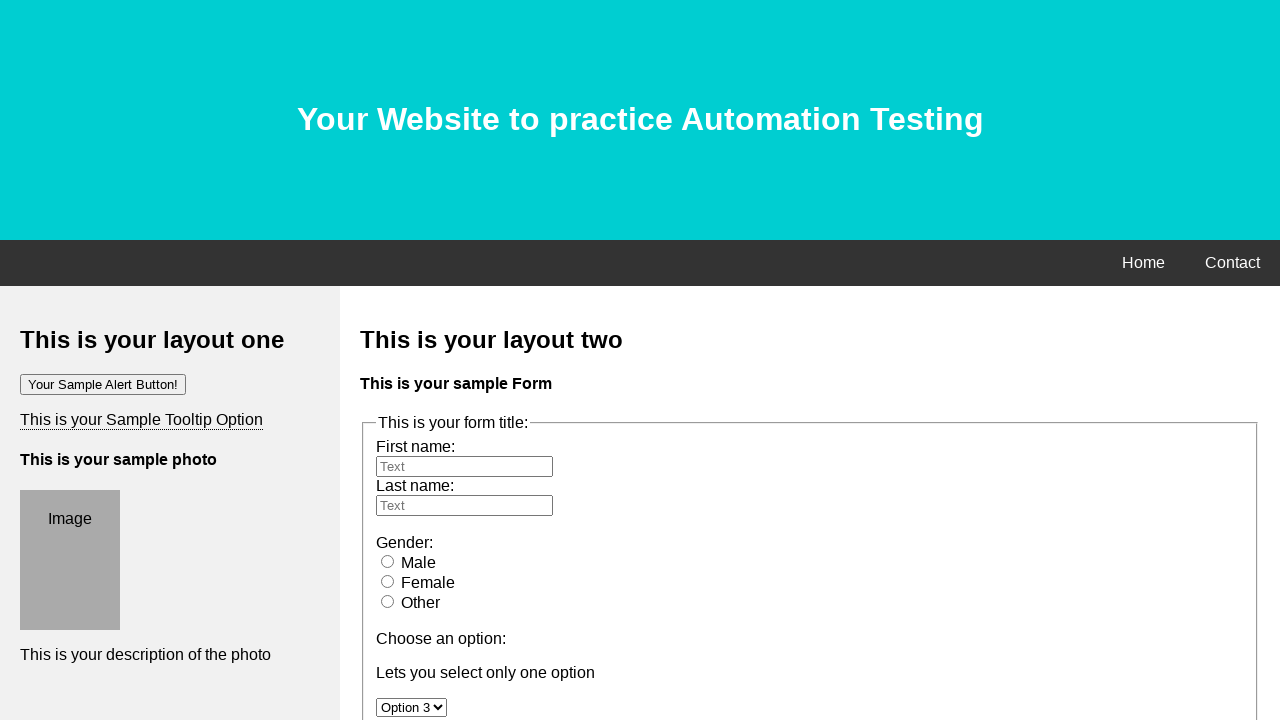

Waited 1 second to see the selection by value
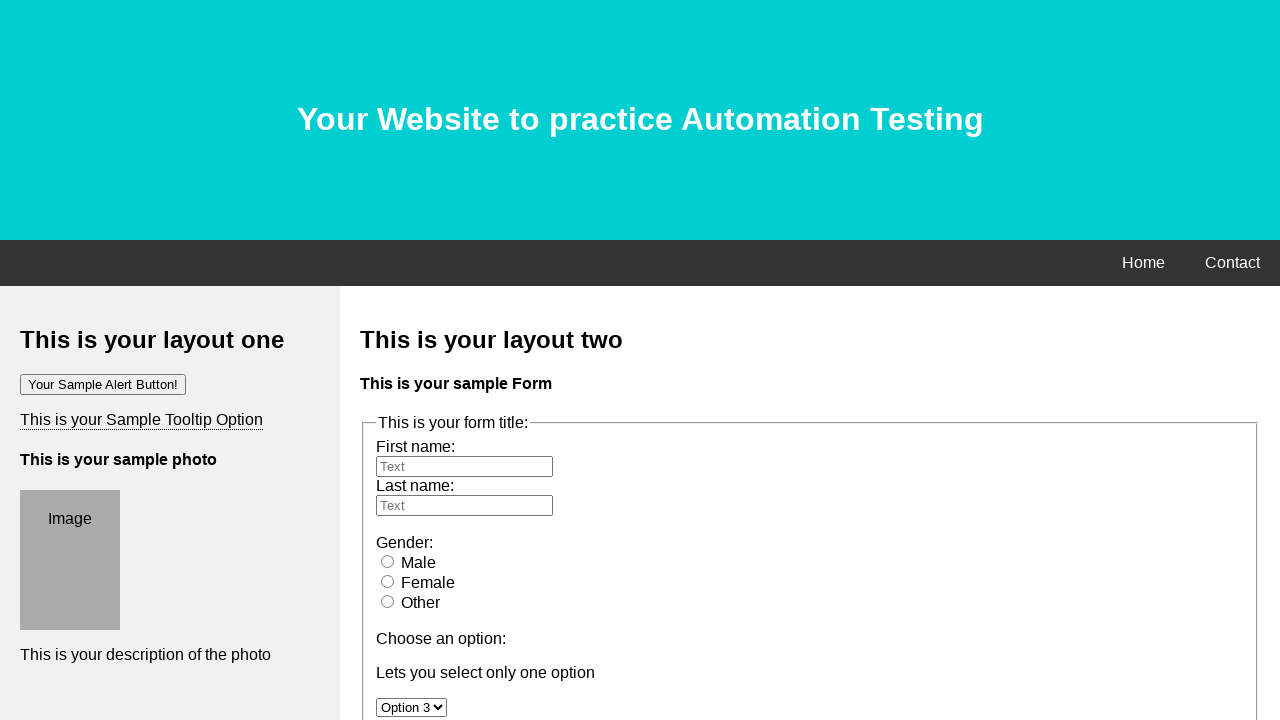

Selected dropdown option by visible text 'Option 2' on select#option
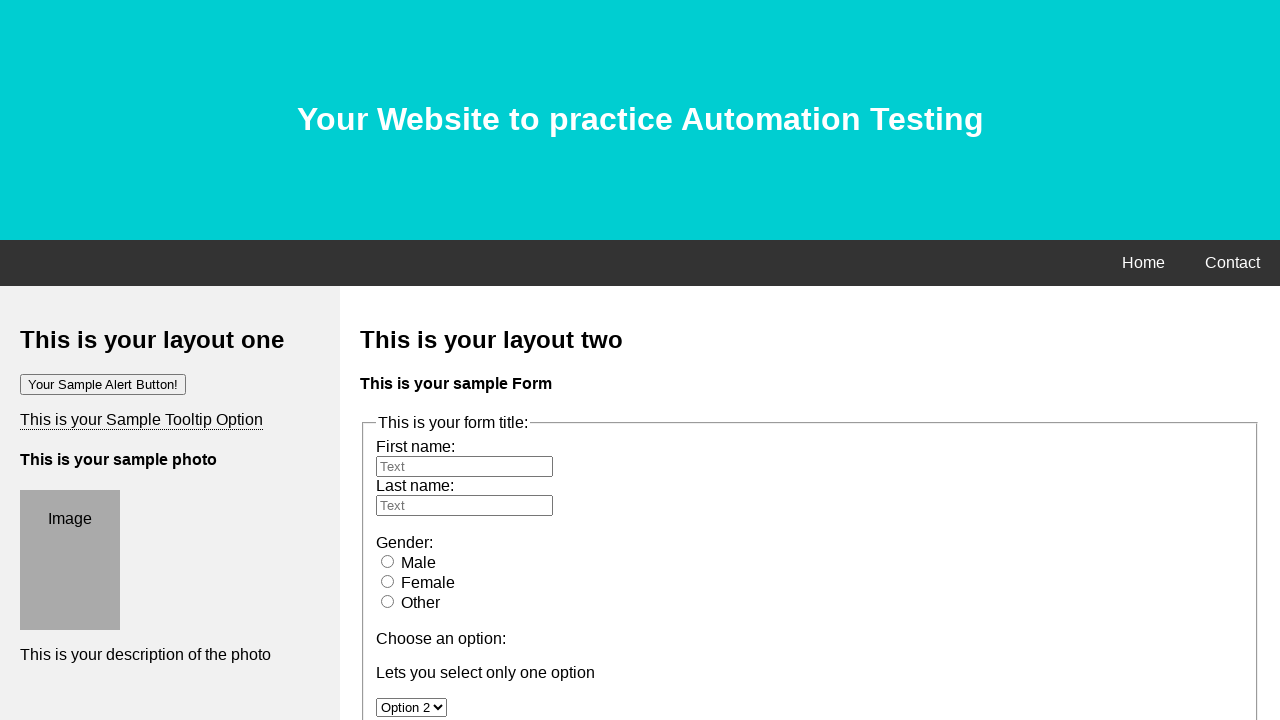

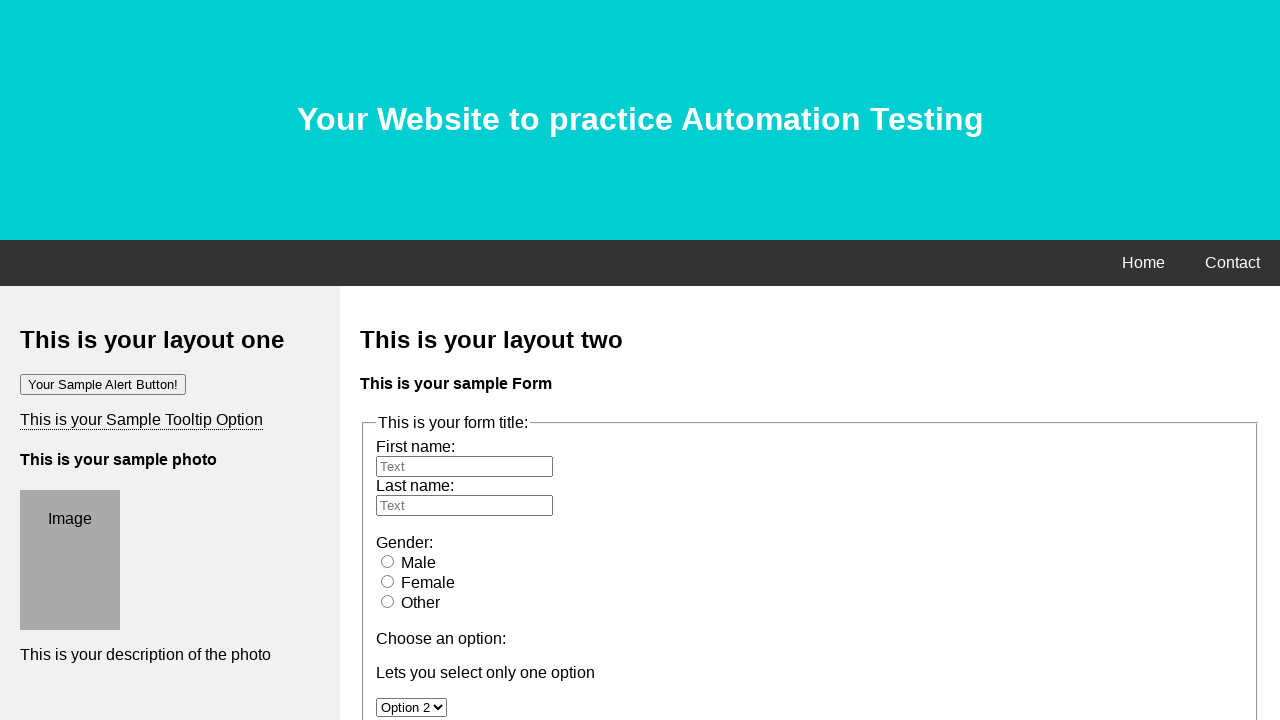